Tests double-click functionality on a button and verifies the resulting message

Starting URL: https://automationfc.github.io/basic-form/index.html

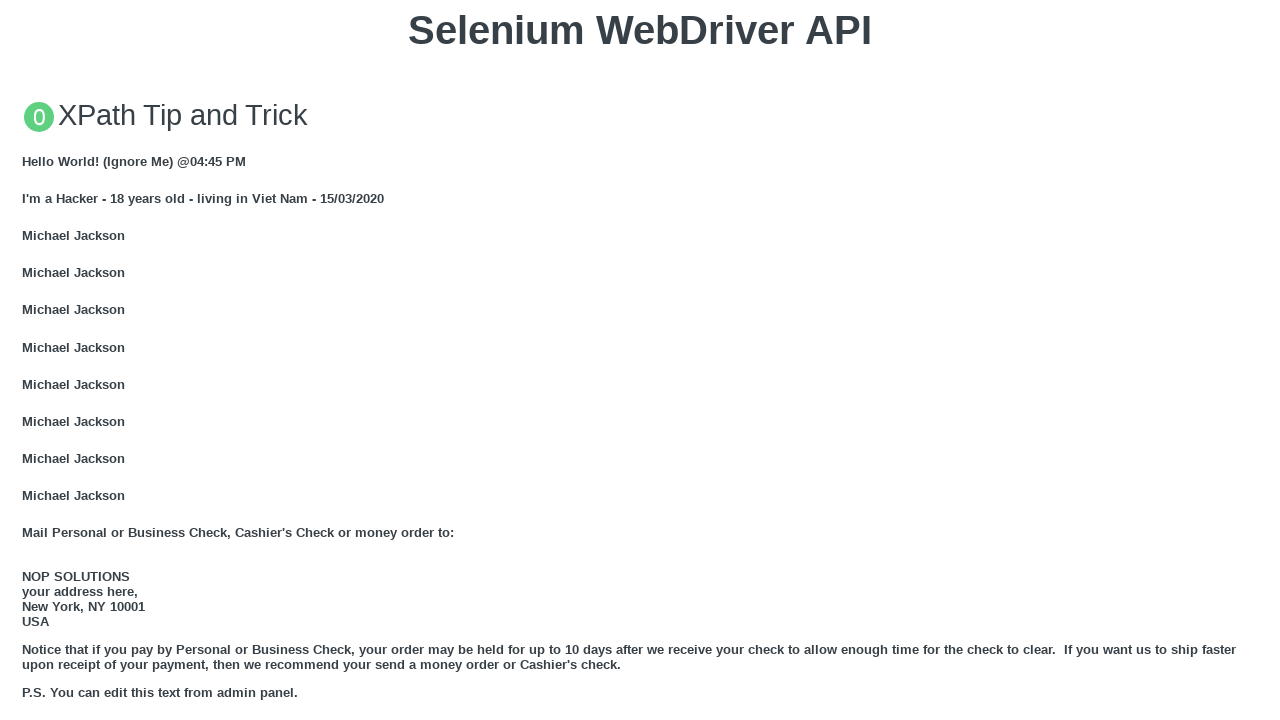

Double-clicked the 'Double click me' button at (640, 361) on xpath=//button[text()='Double click me']
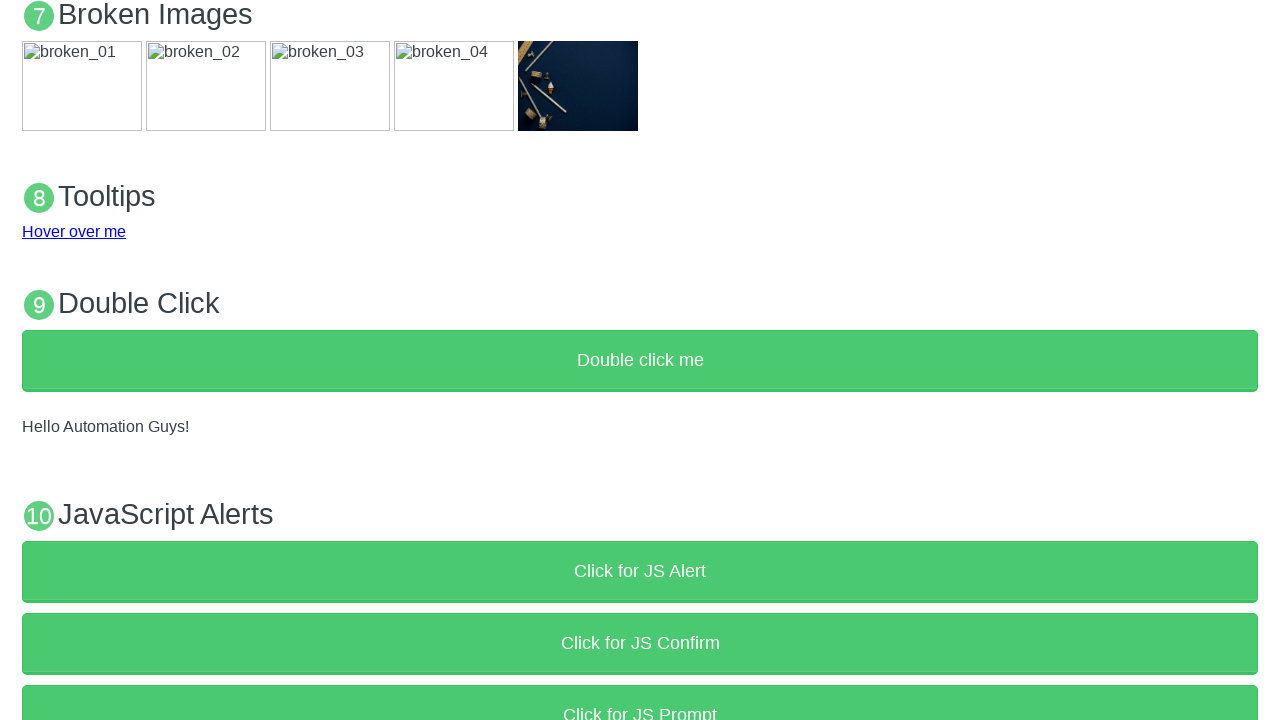

Verified the result message 'Hello Automation Guys!' appeared
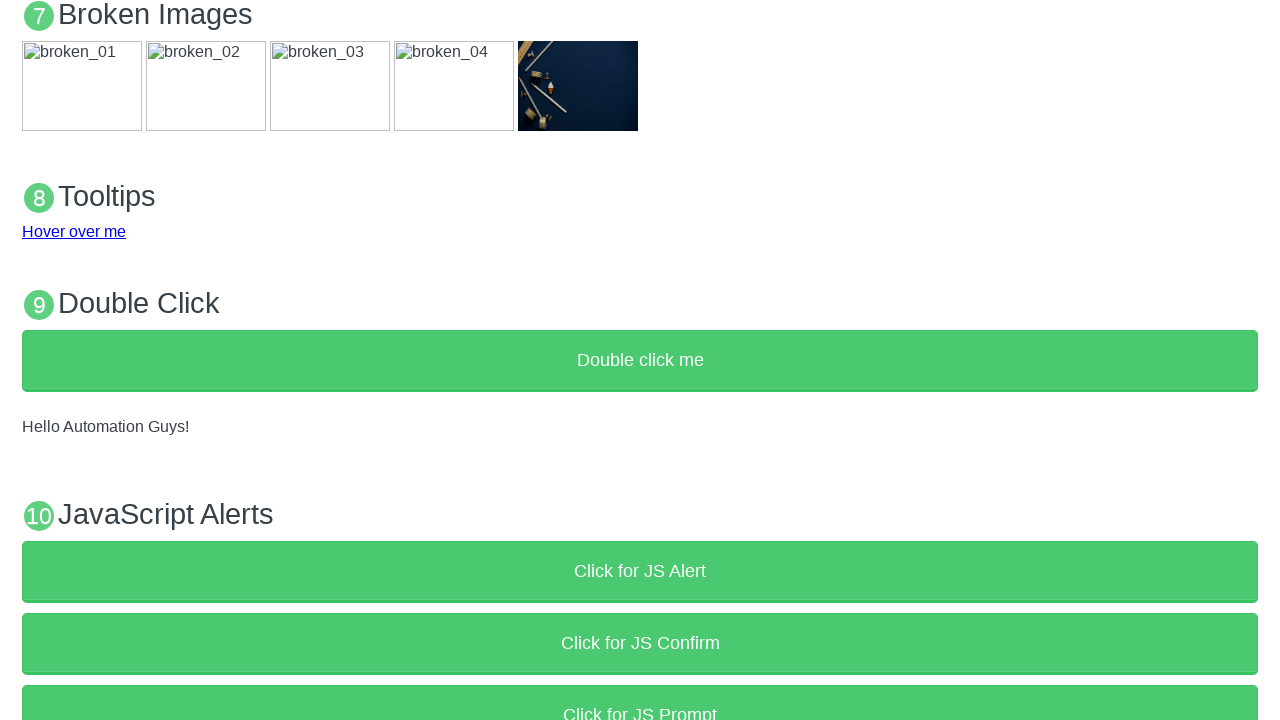

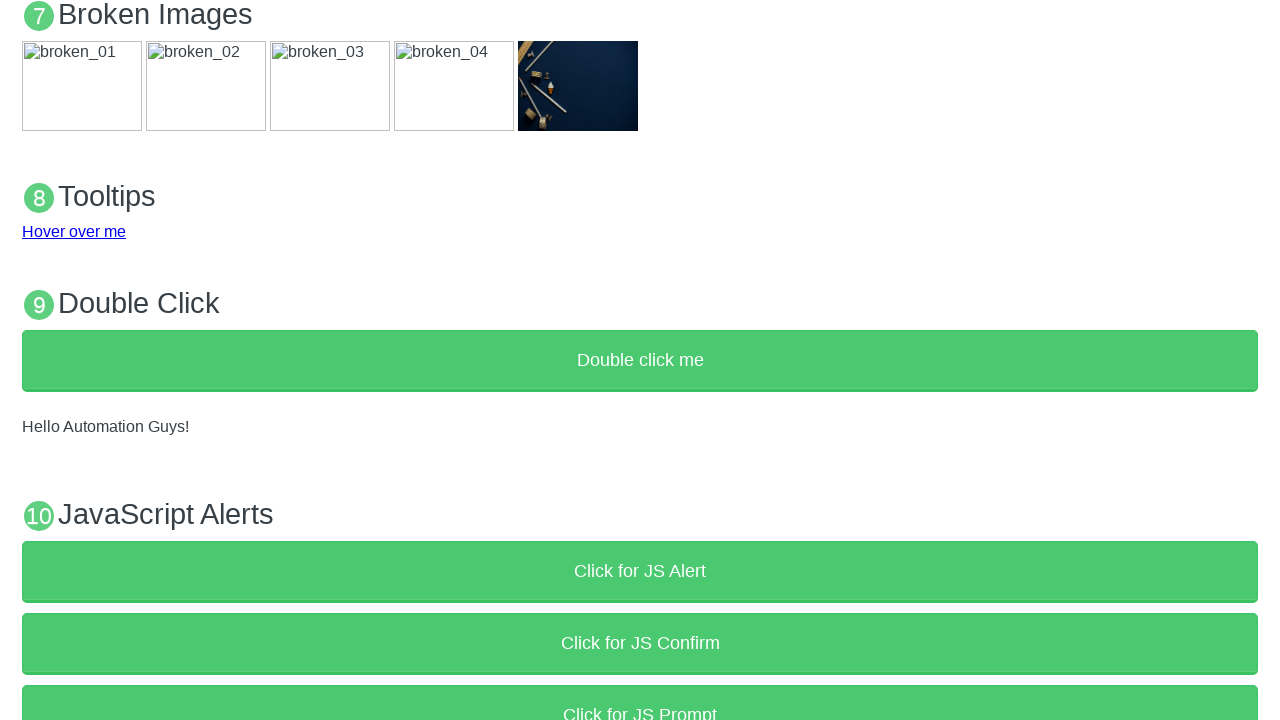